Tests that the Clear completed button is hidden when there are no completed items

Starting URL: https://demo.playwright.dev/todomvc

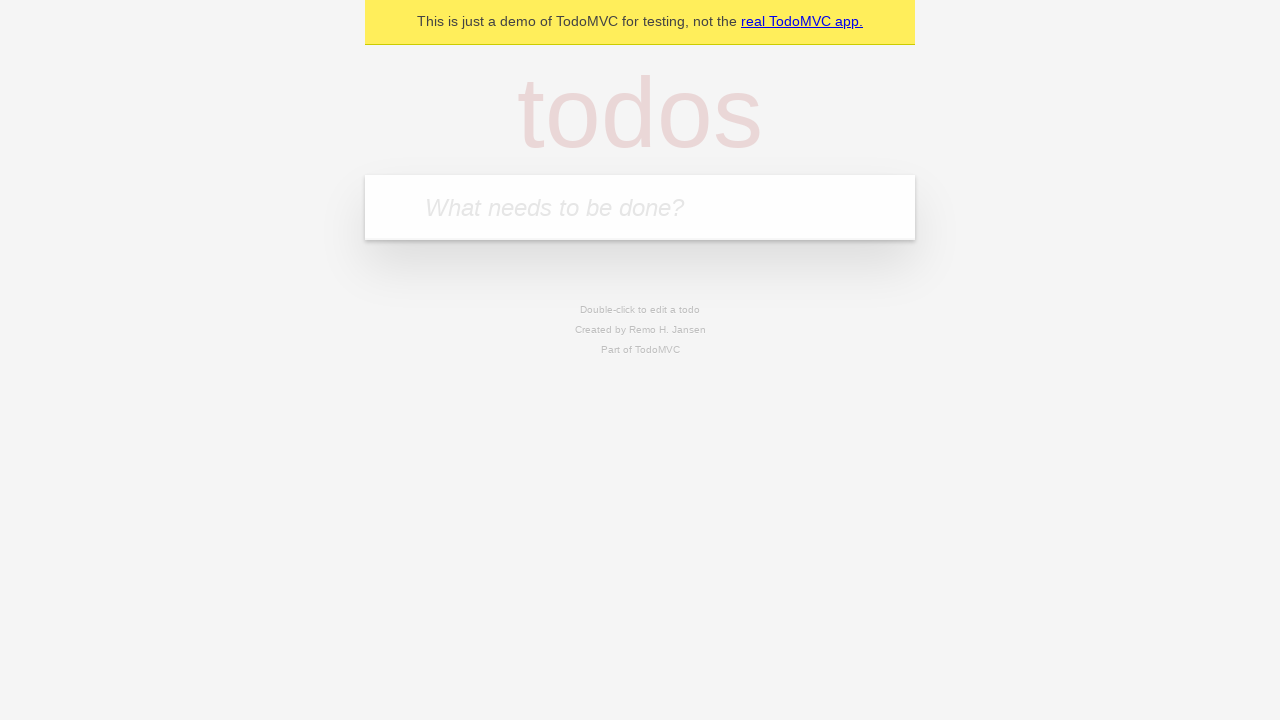

Filled todo input with 'buy some cheese' on internal:attr=[placeholder="What needs to be done?"i]
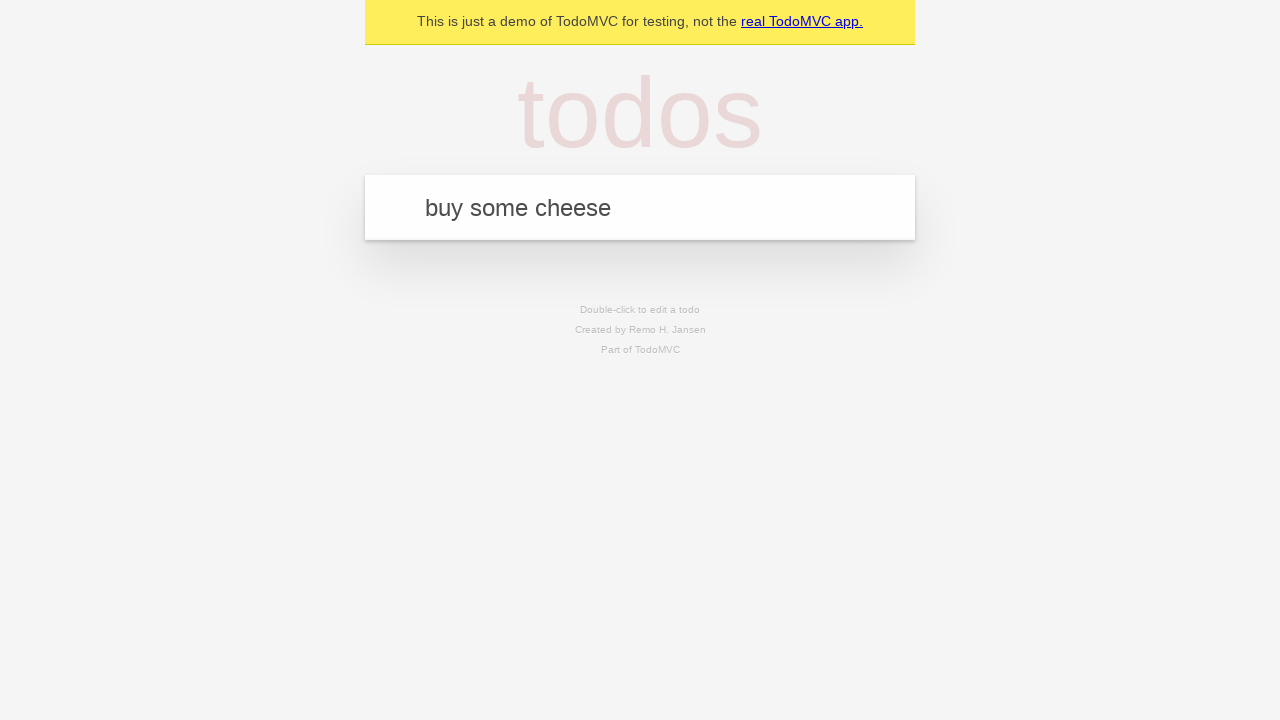

Pressed Enter to create first todo item on internal:attr=[placeholder="What needs to be done?"i]
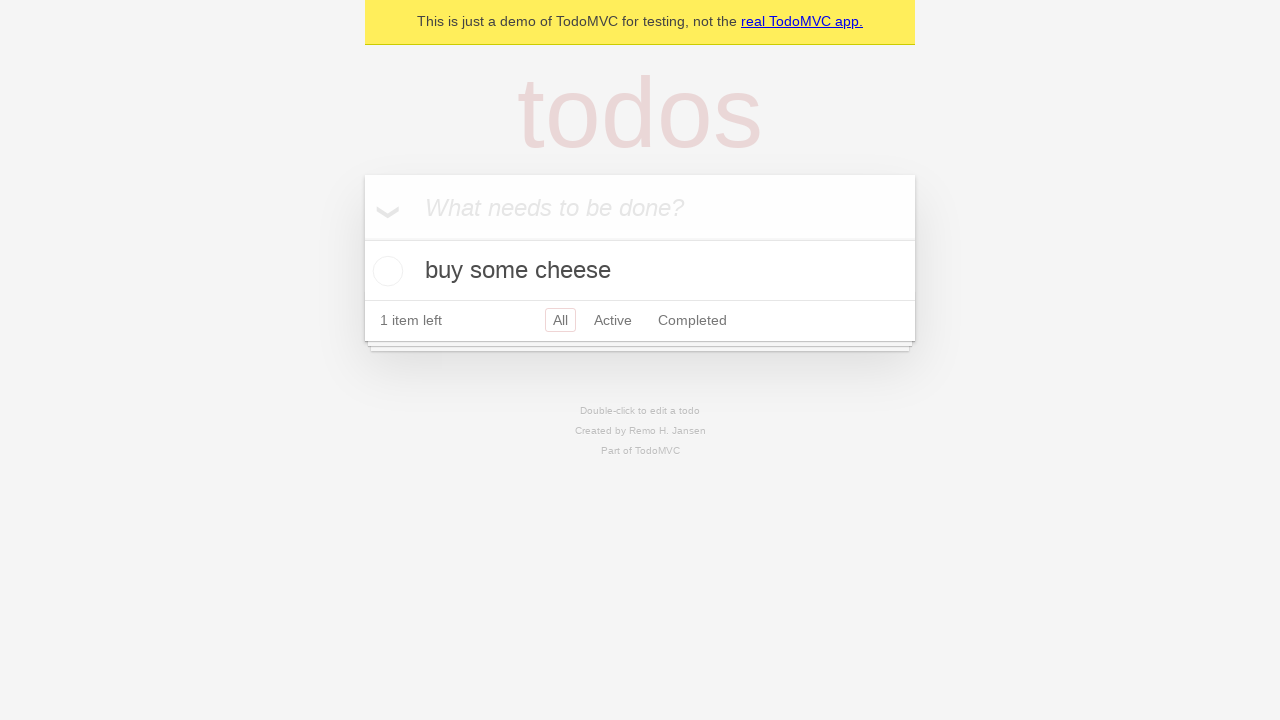

Filled todo input with 'feed the cat' on internal:attr=[placeholder="What needs to be done?"i]
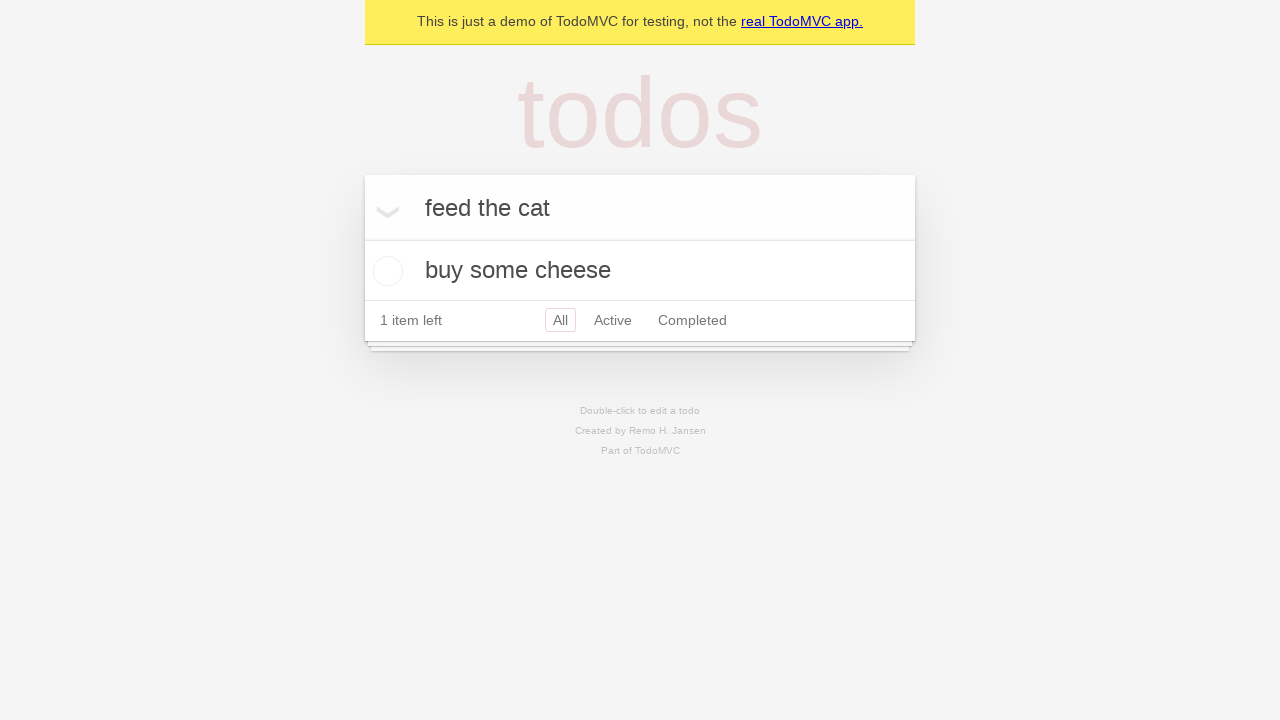

Pressed Enter to create second todo item on internal:attr=[placeholder="What needs to be done?"i]
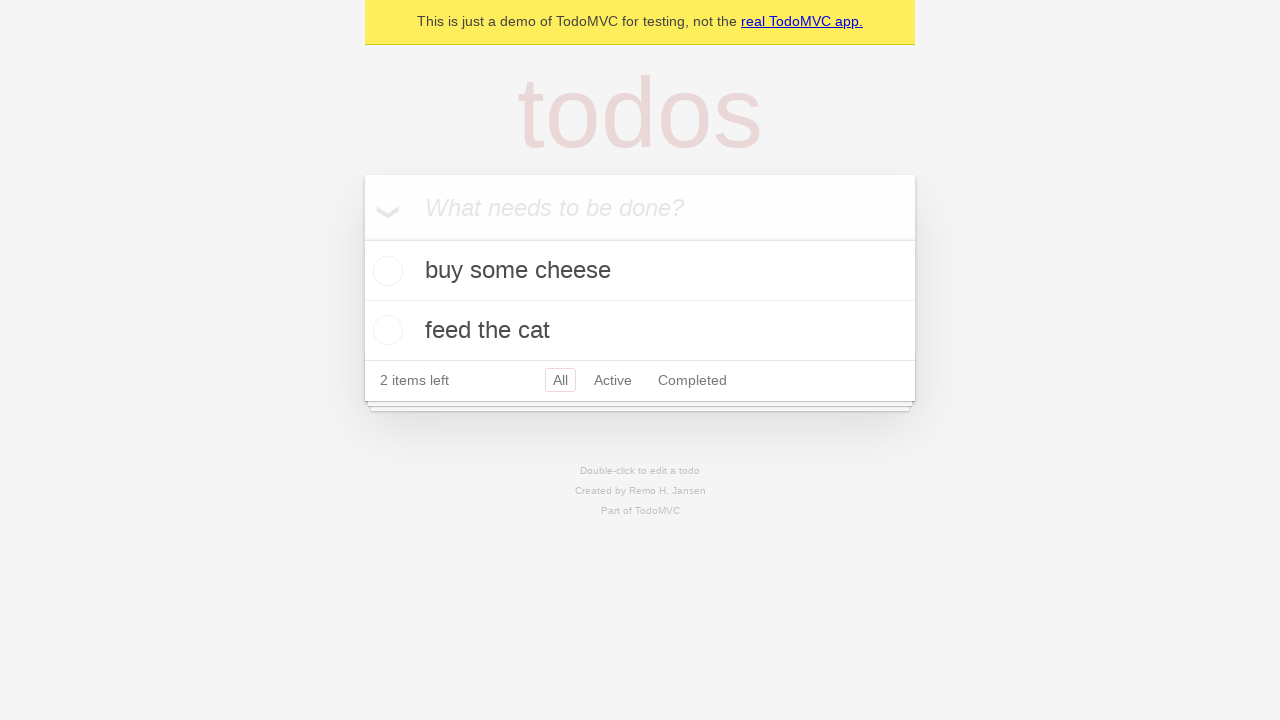

Filled todo input with 'book a doctors appointment' on internal:attr=[placeholder="What needs to be done?"i]
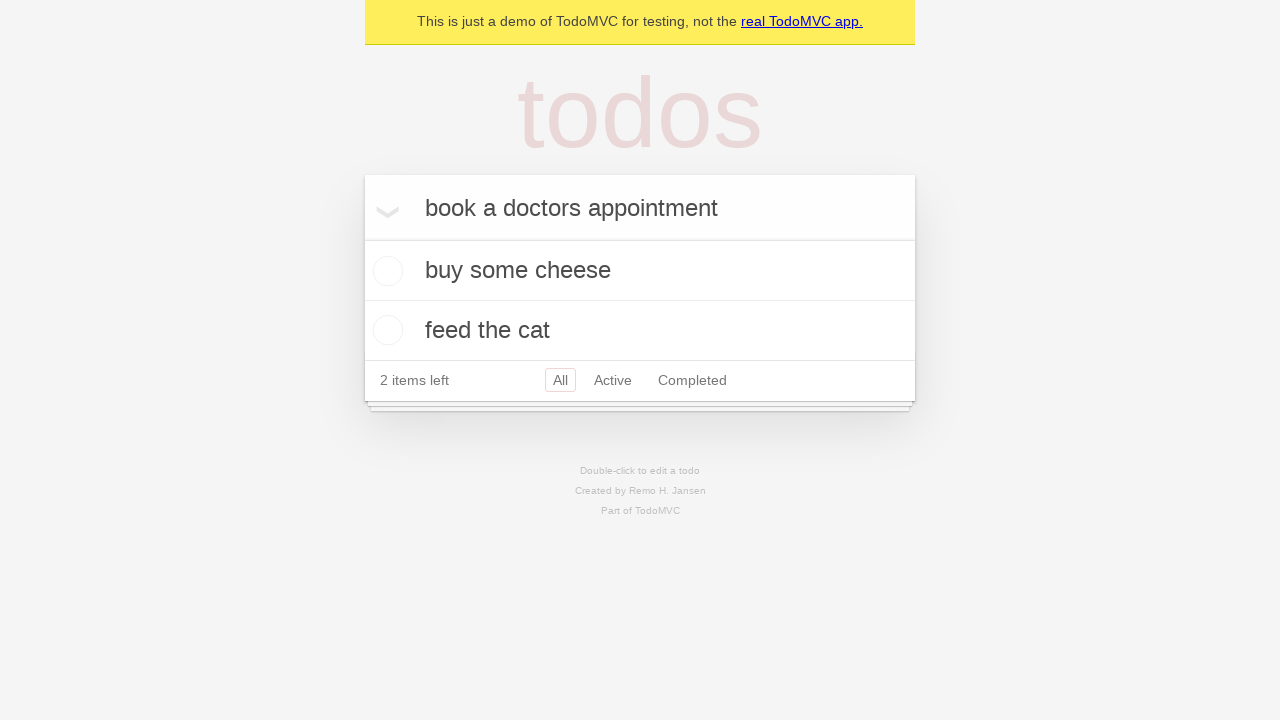

Pressed Enter to create third todo item on internal:attr=[placeholder="What needs to be done?"i]
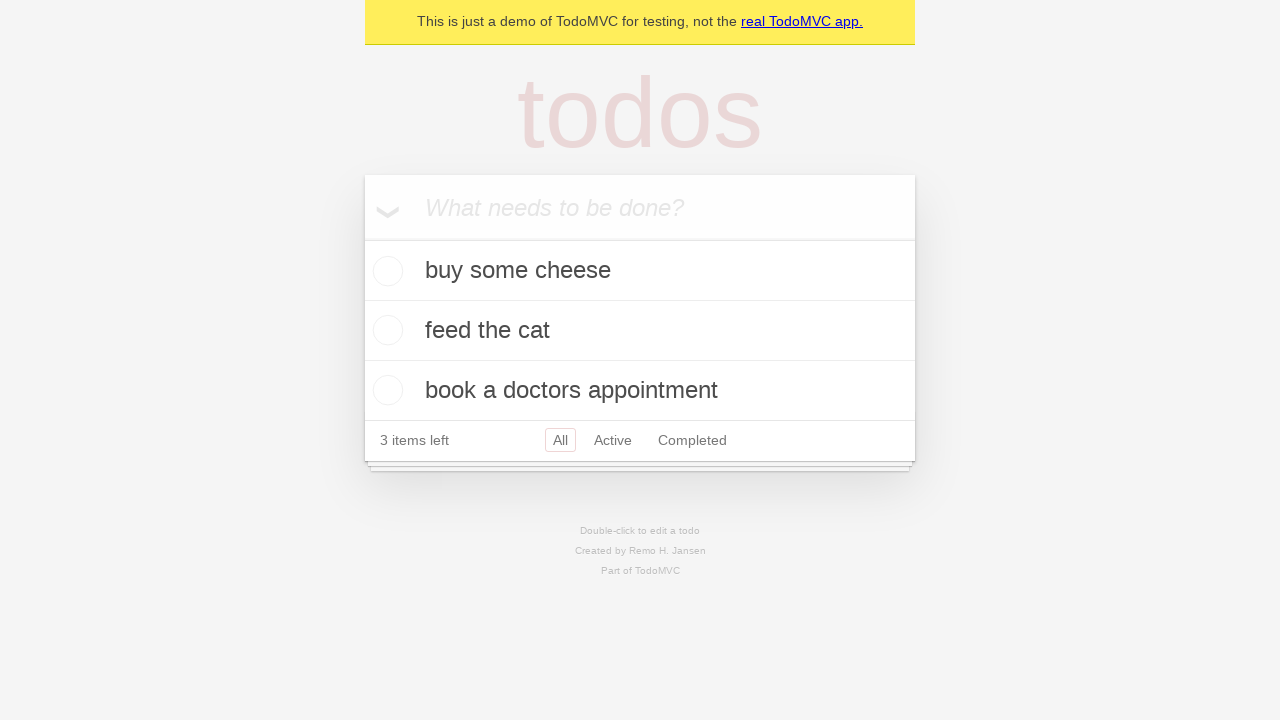

Checked the first todo item as completed at (385, 271) on .todo-list li .toggle >> nth=0
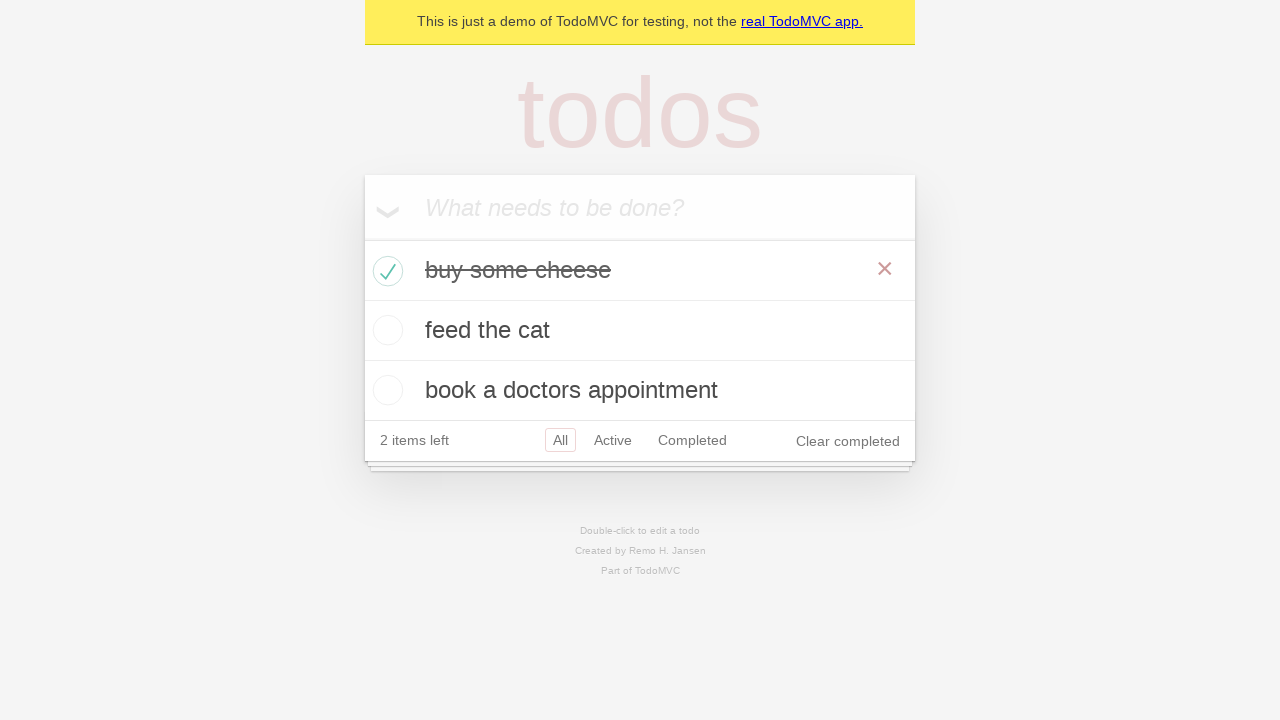

Clicked Clear completed button to remove completed items at (848, 441) on internal:role=button[name="Clear completed"i]
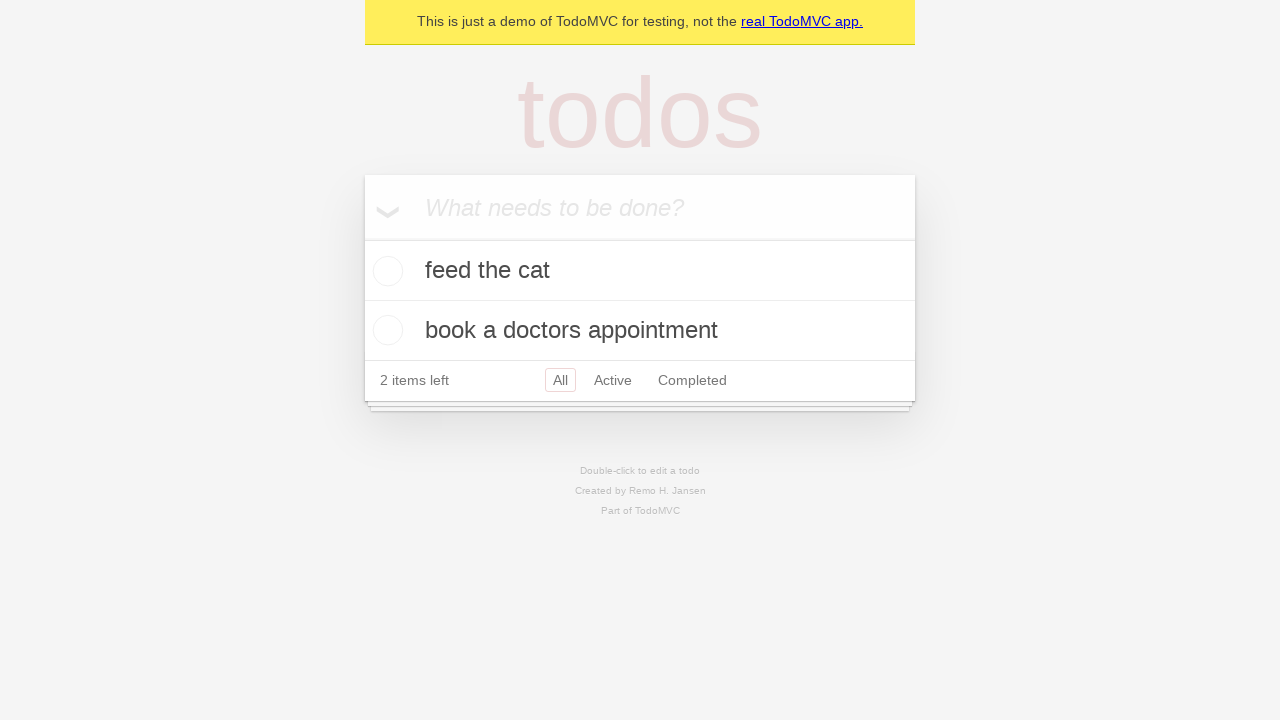

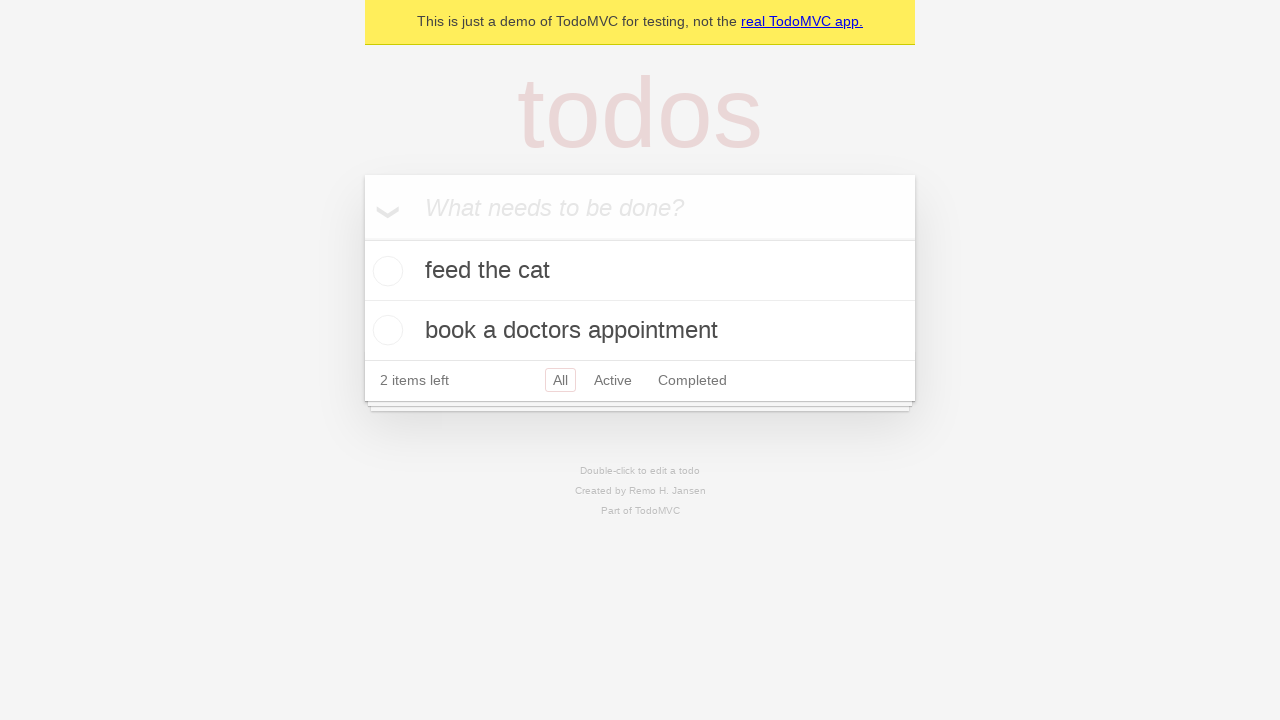